Tests alert dialog interactions including accepting alerts, dismissing confirmation dialogs, and entering text in prompt dialogs

Starting URL: https://letcode.in/alert

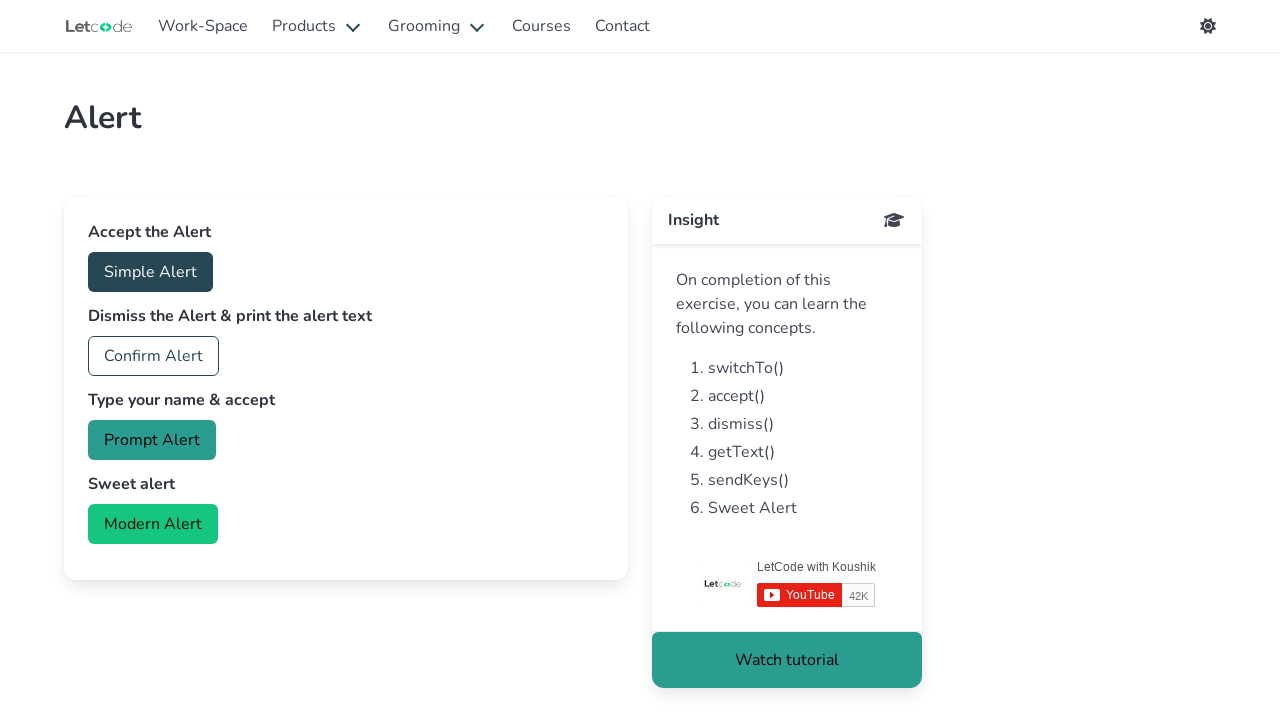

Clicked button to trigger simple alert dialog at (150, 272) on #accept
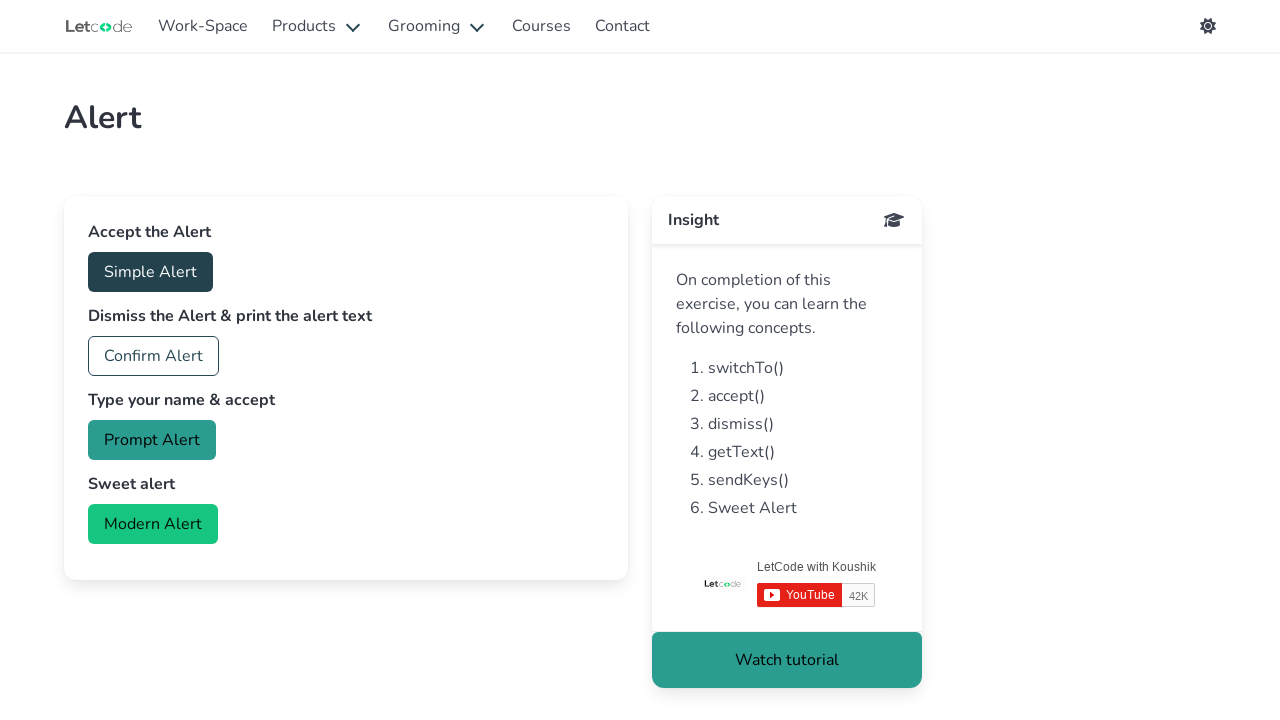

Set up handler to accept alert dialog
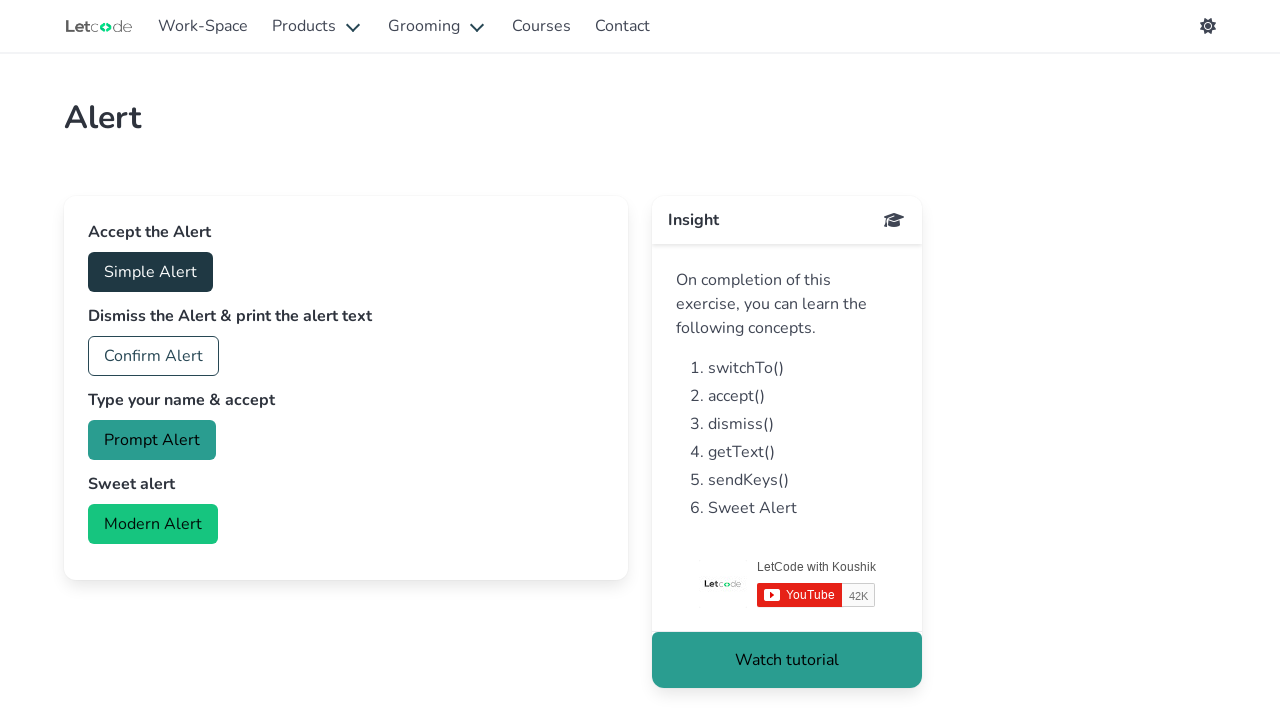

Clicked button to trigger confirmation dialog at (154, 356) on #confirm
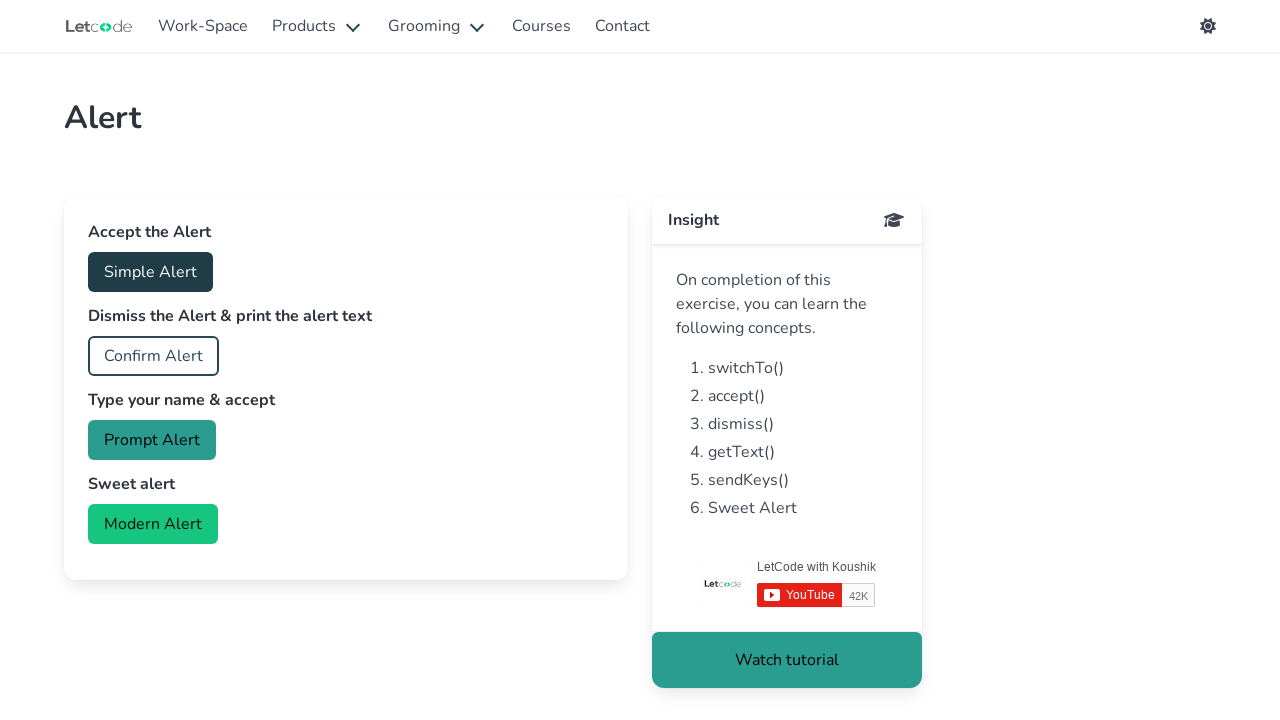

Set up handler to dismiss confirmation dialog
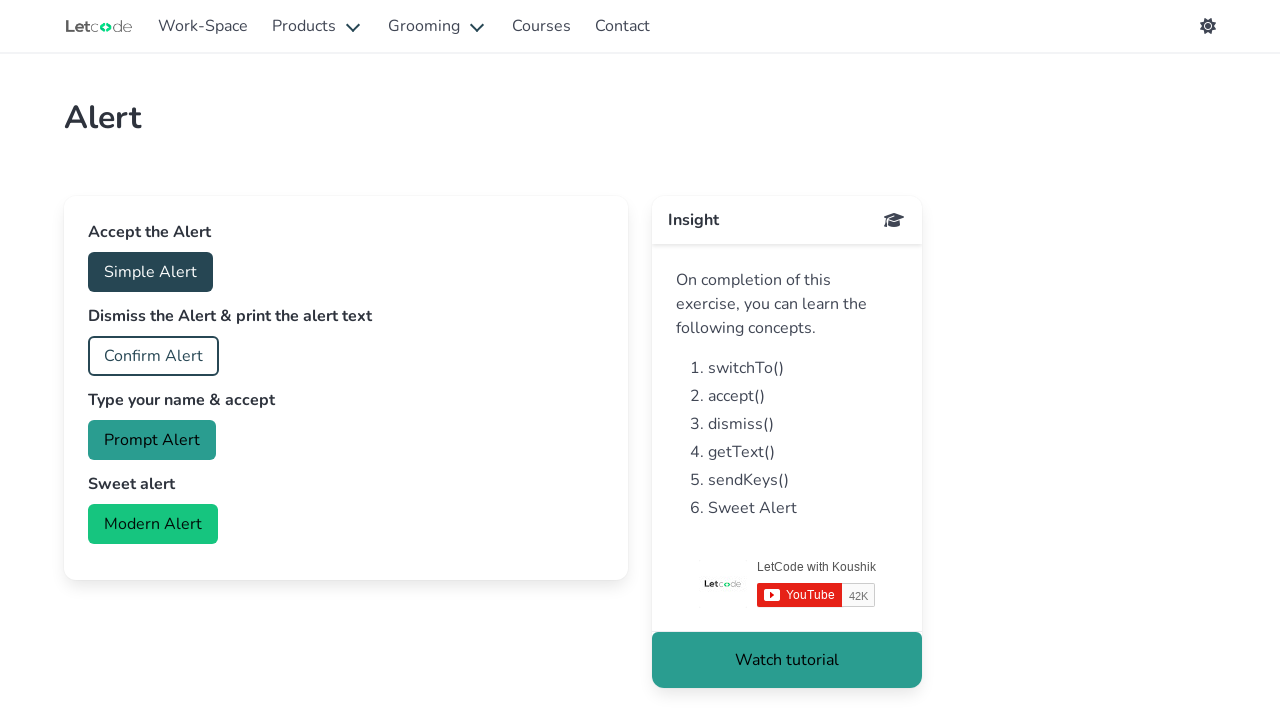

Clicked button to trigger prompt dialog at (152, 440) on xpath=//*[@id='prompt']
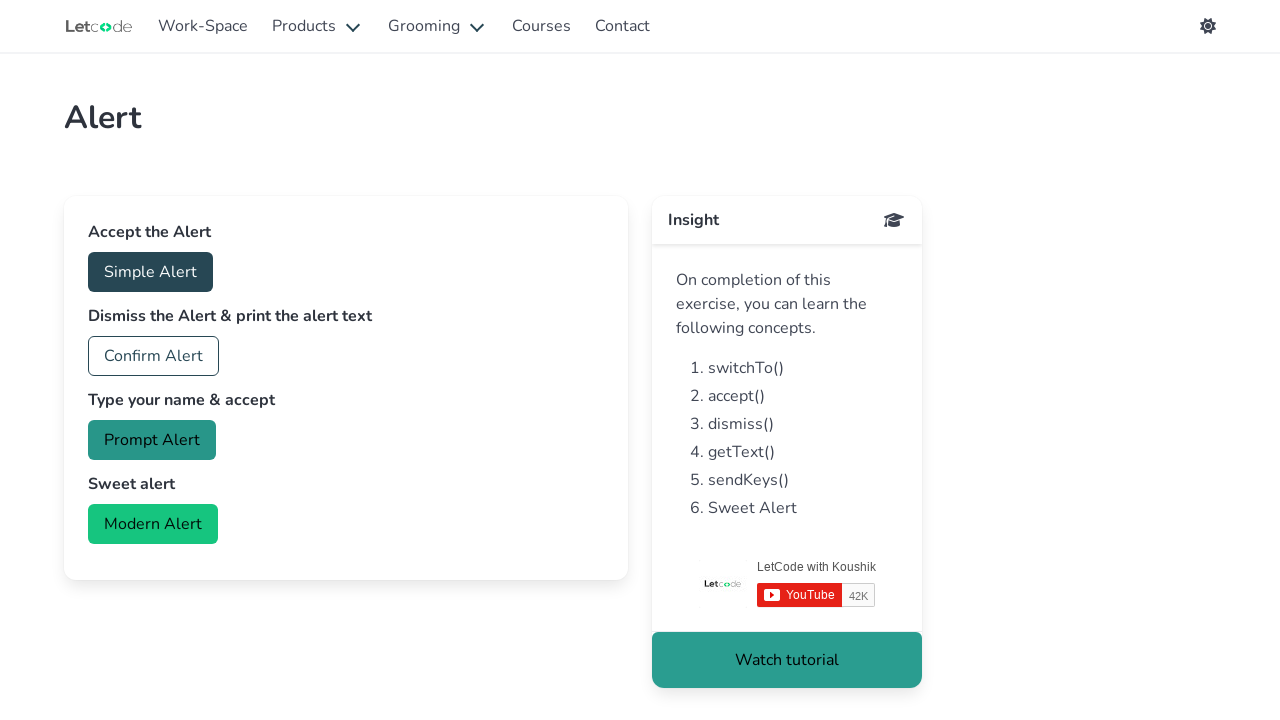

Set up handler to accept prompt dialog with text 'Move Ahead'
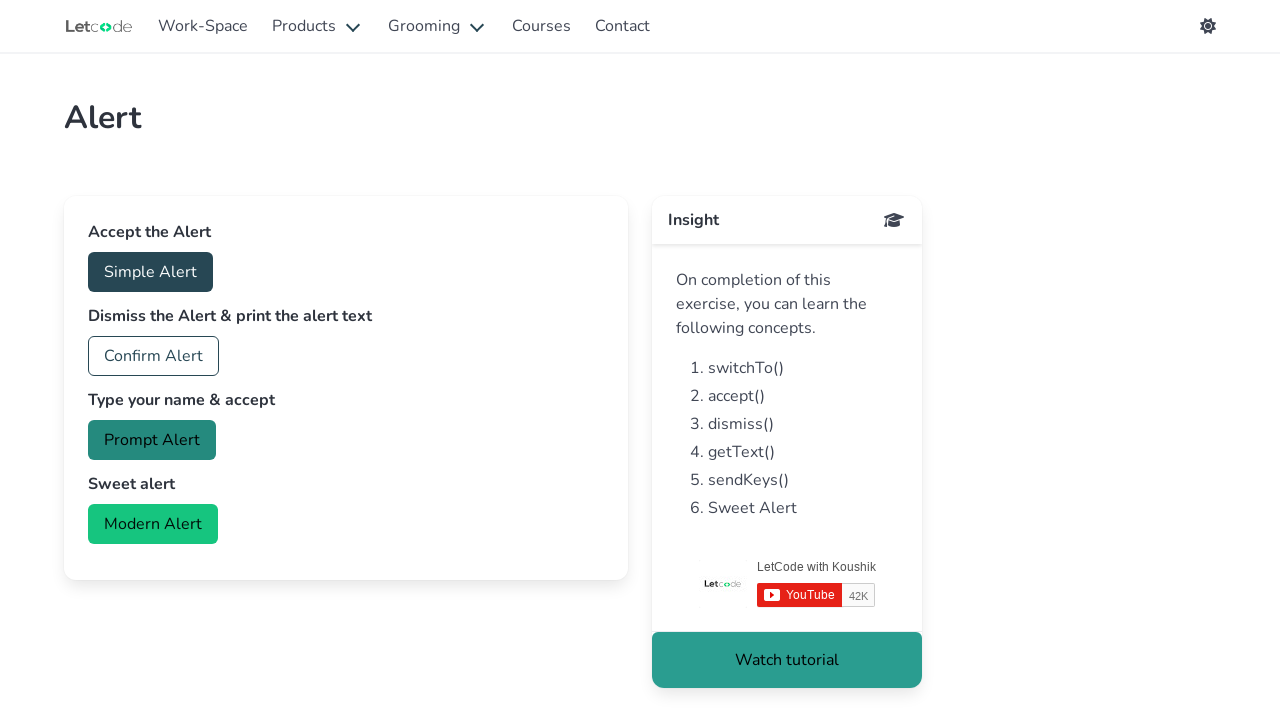

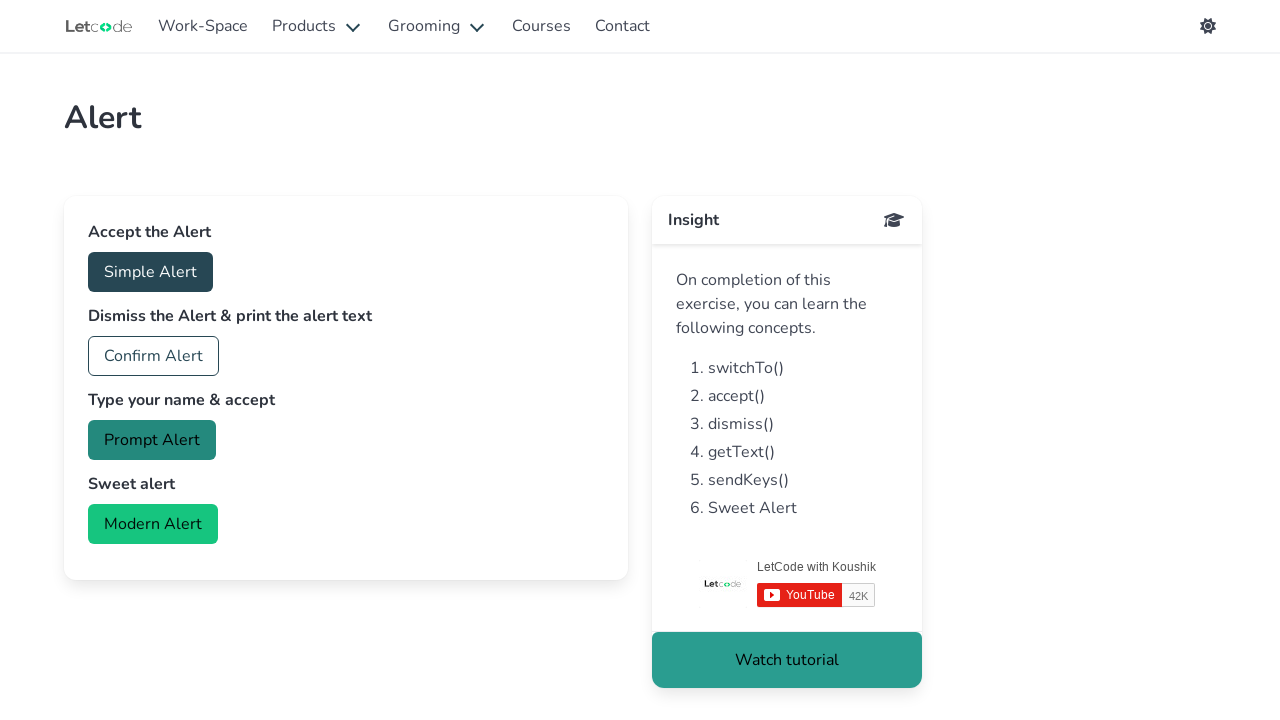